Navigates to 51cto.com (a Chinese IT learning website) and verifies the page loads successfully.

Starting URL: http://www.51cto.com/

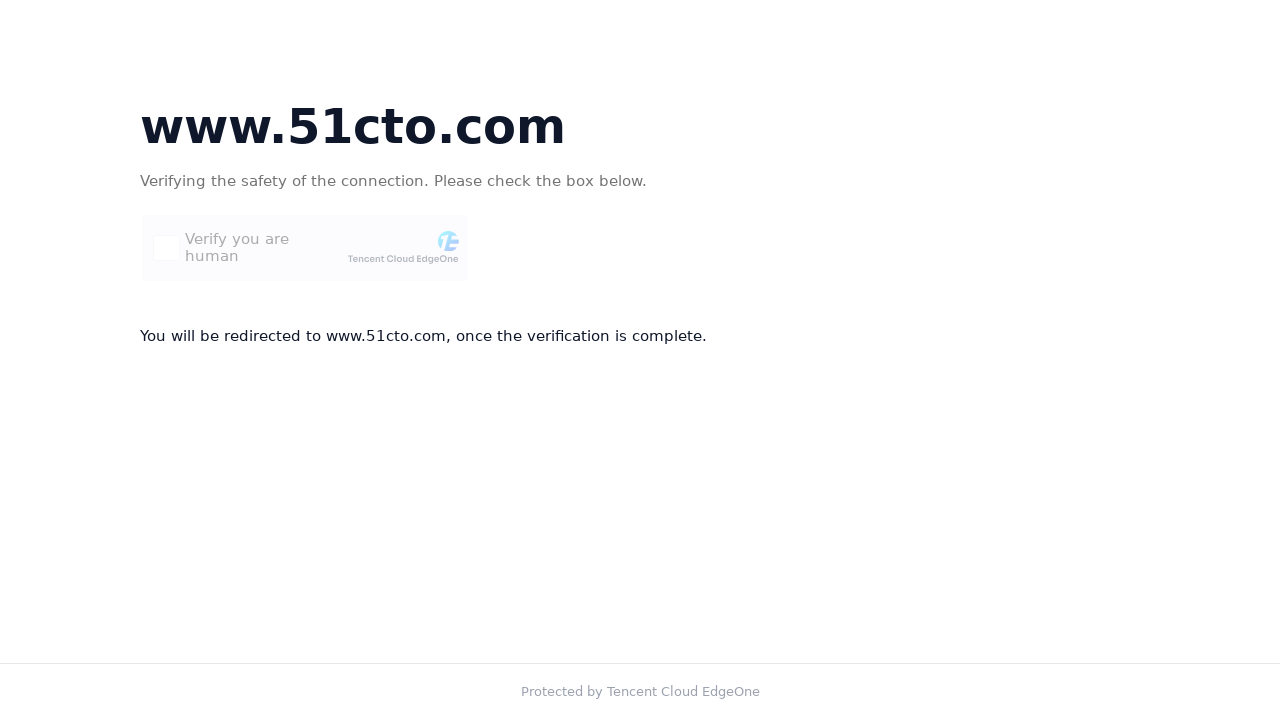

Waited for page to reach domcontentloaded state
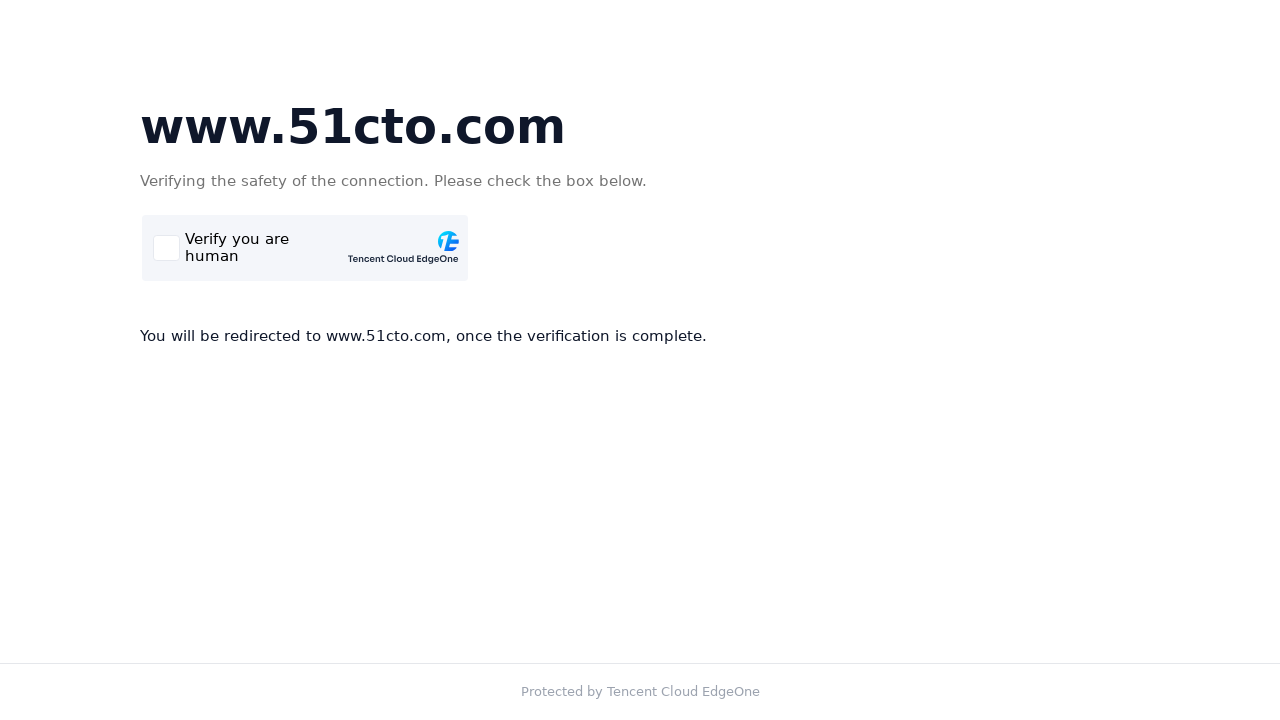

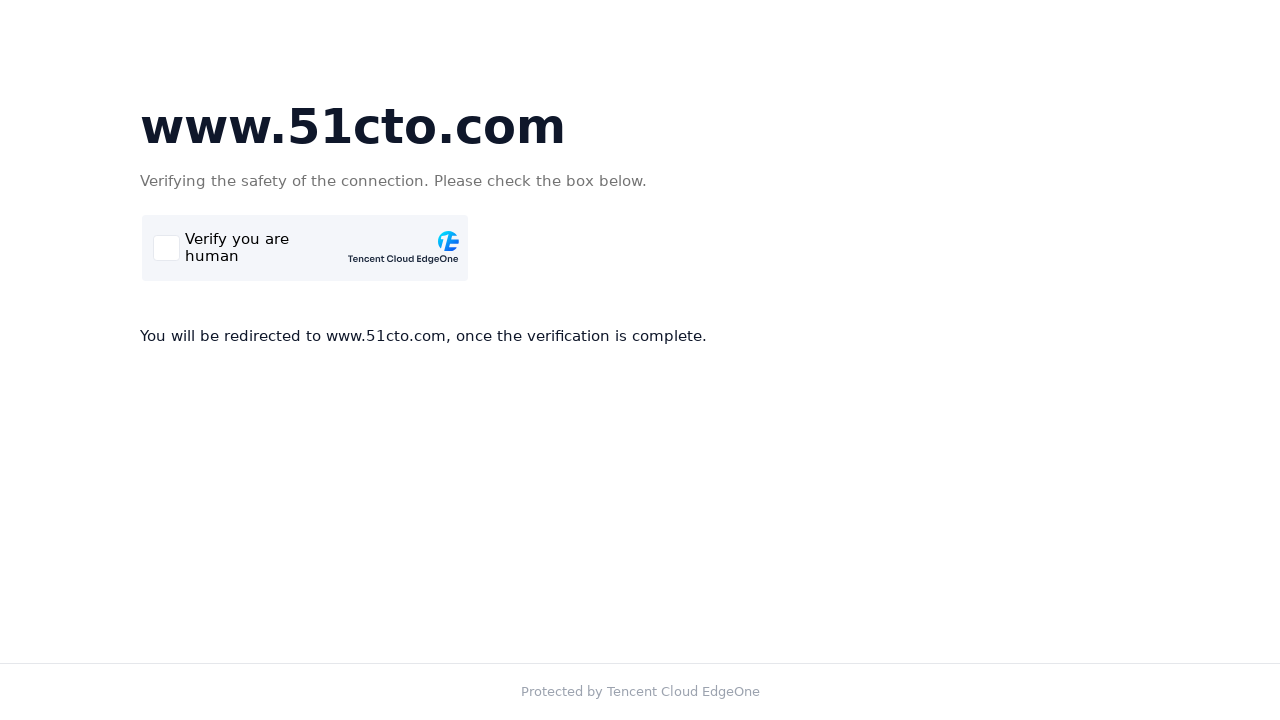